Verifies that clicking the about us button navigates to the about us page

Starting URL: https://parabank.parasoft.com/

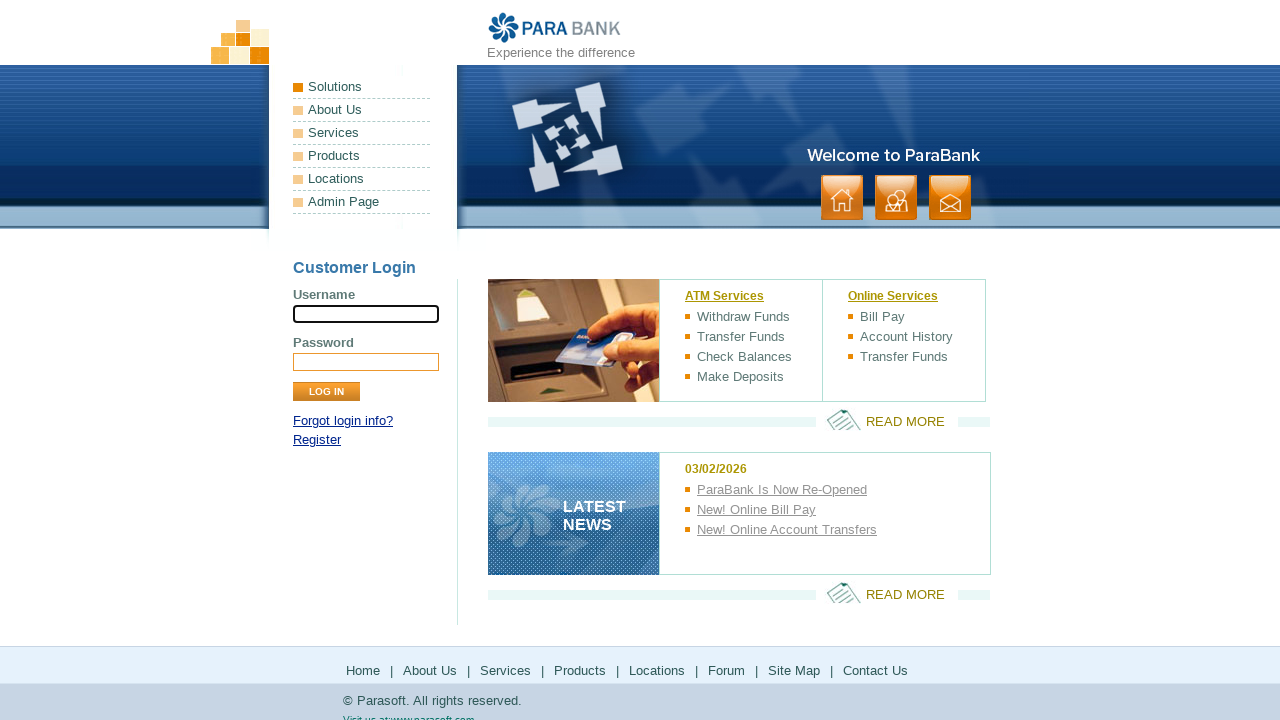

Clicked the About Us button at (896, 198) on .button > li:nth-child(2) > a:nth-child(1)
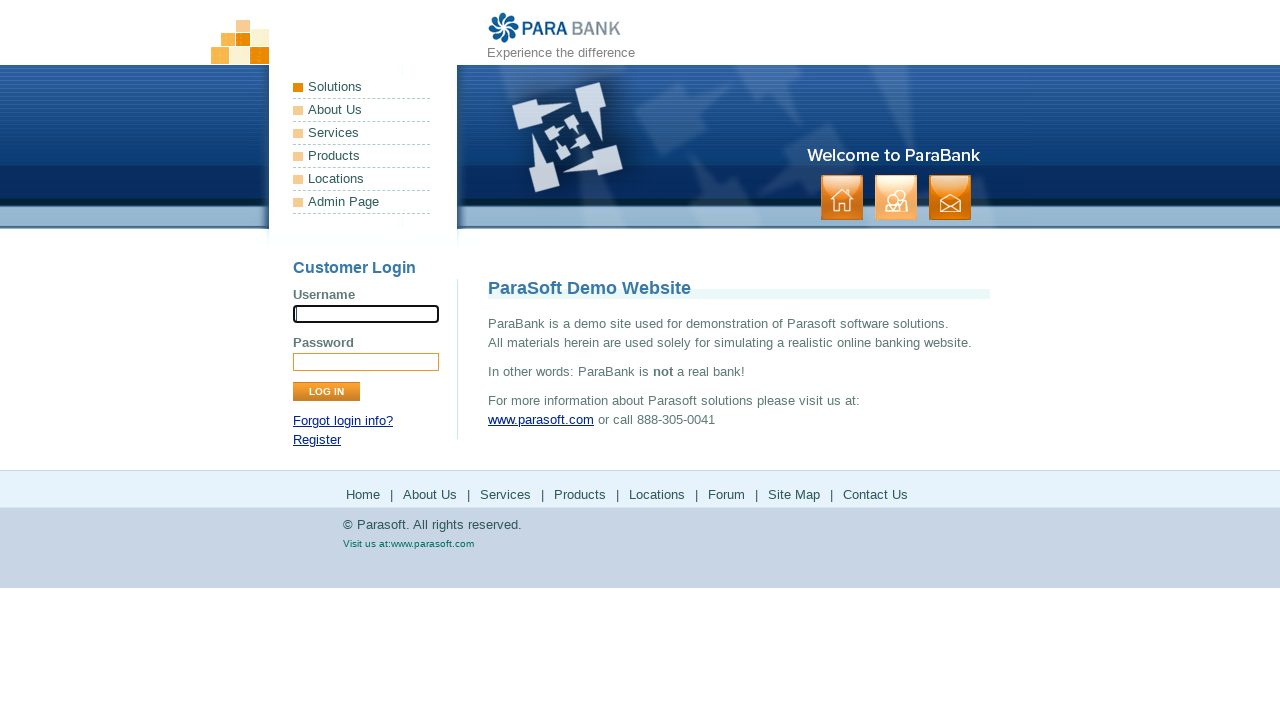

Waited for page to load (networkidle)
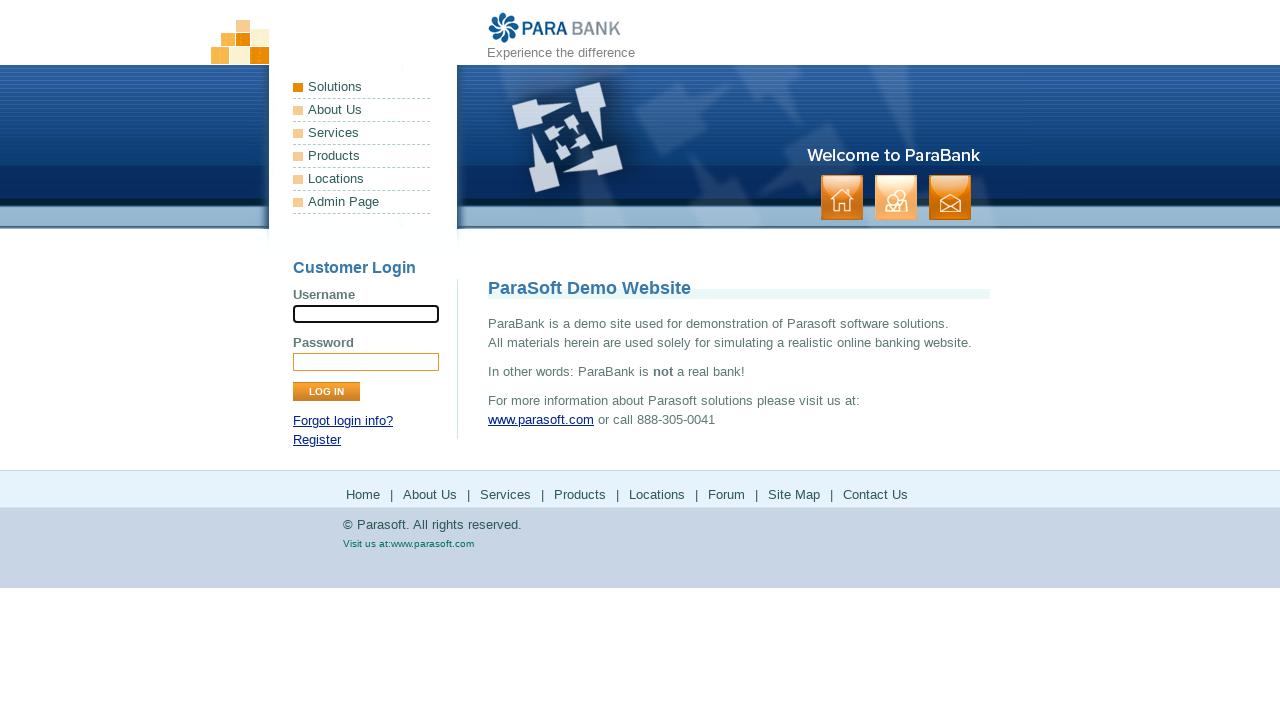

Verified URL is https://parabank.parasoft.com/parabank/about.htm
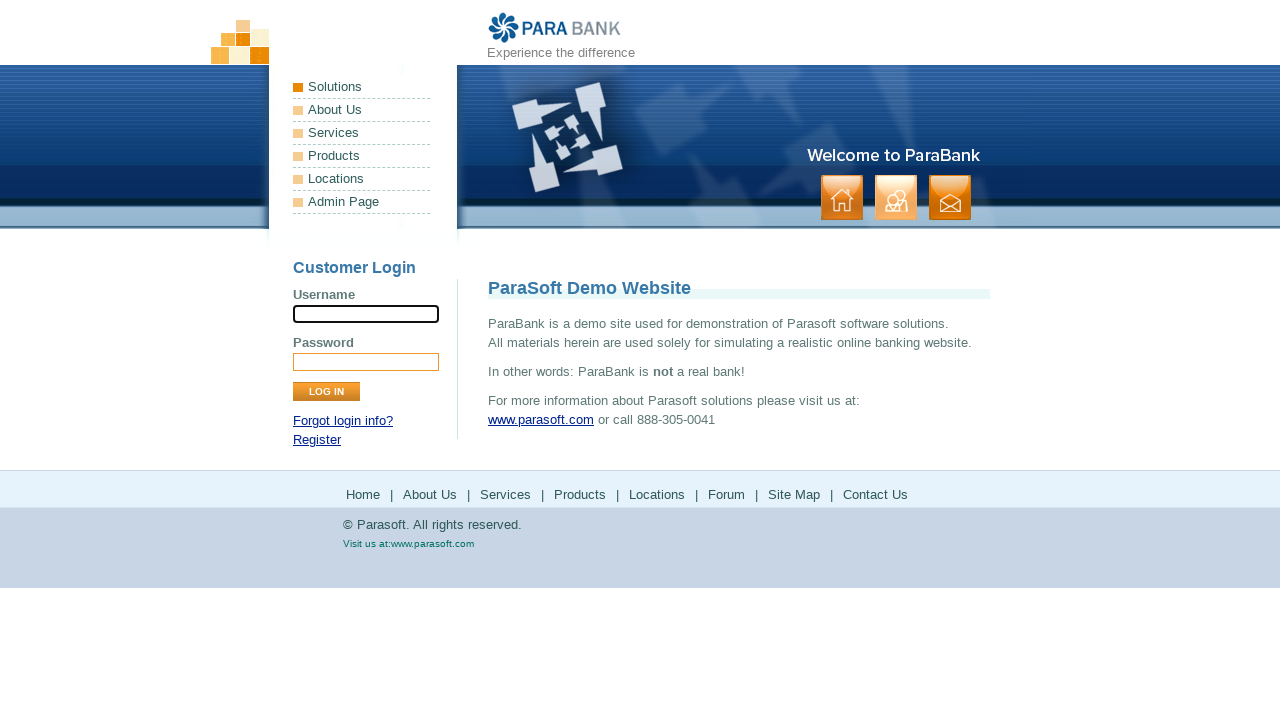

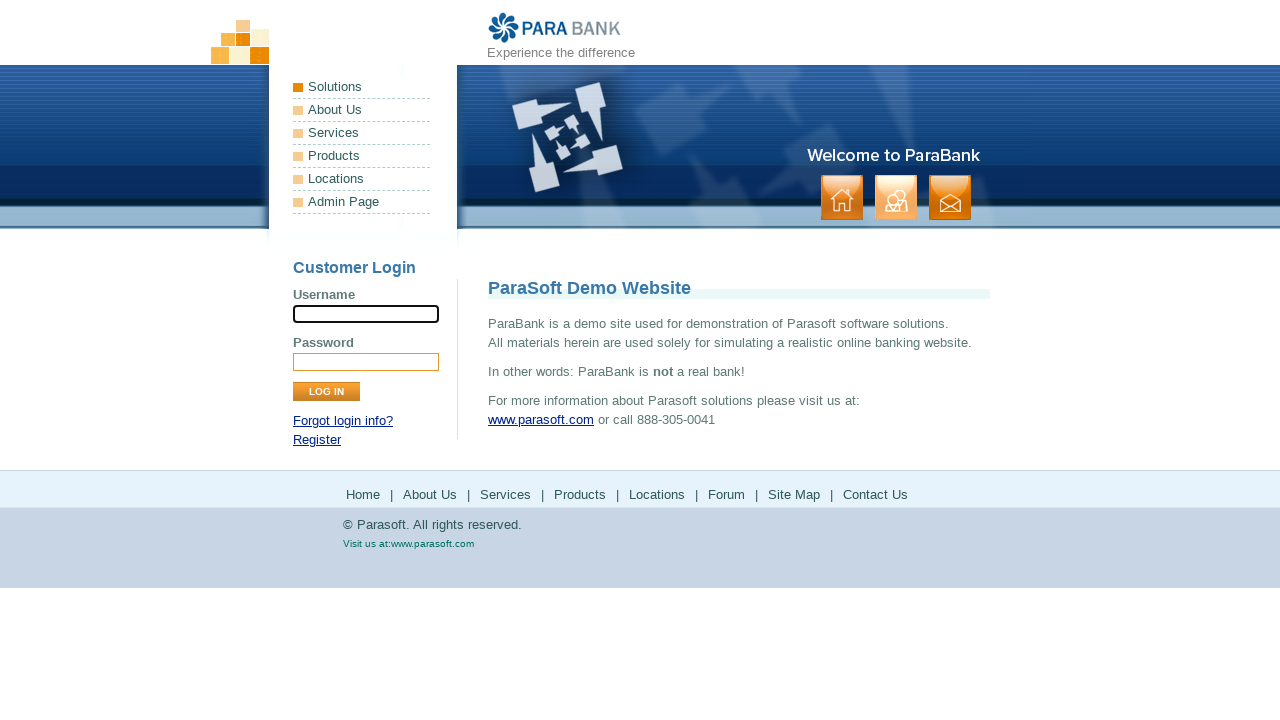